Tests a registration form by filling three input fields in the first block and submitting, then verifying a success message appears.

Starting URL: http://suninjuly.github.io/registration1.html

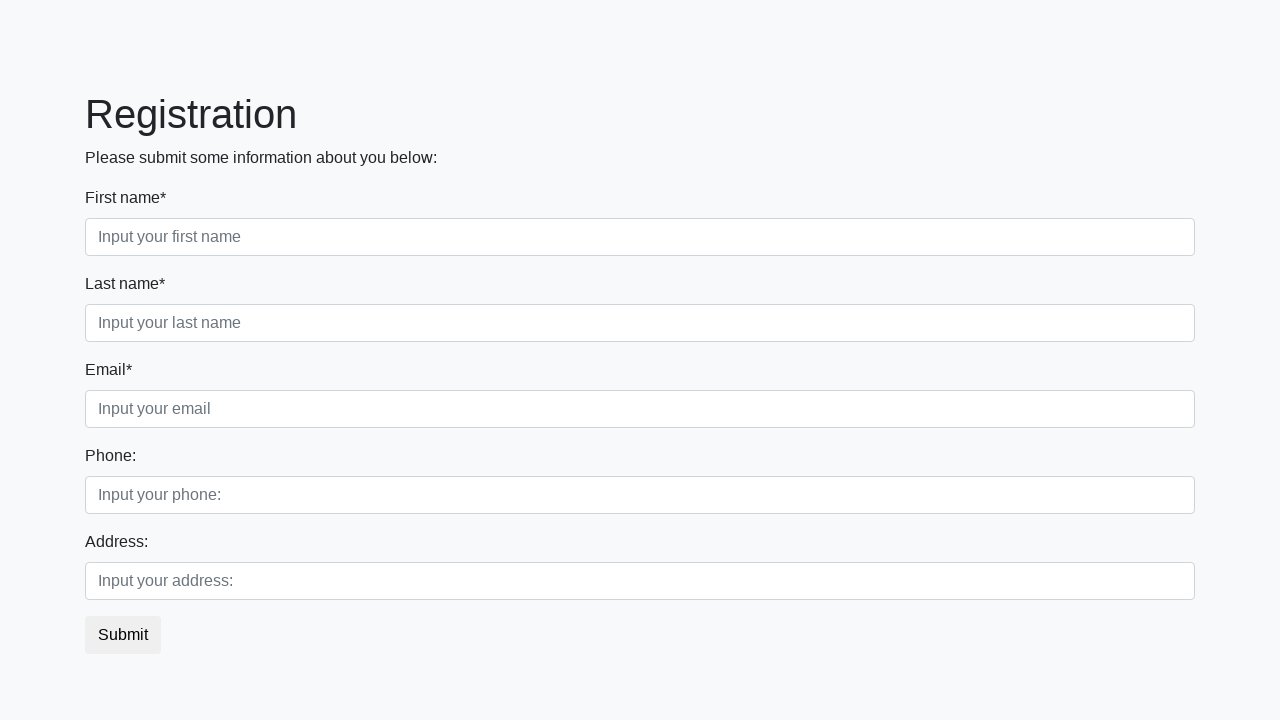

Filled first input field with 'aaaaaaa' on div.first_block div.first_class input.first
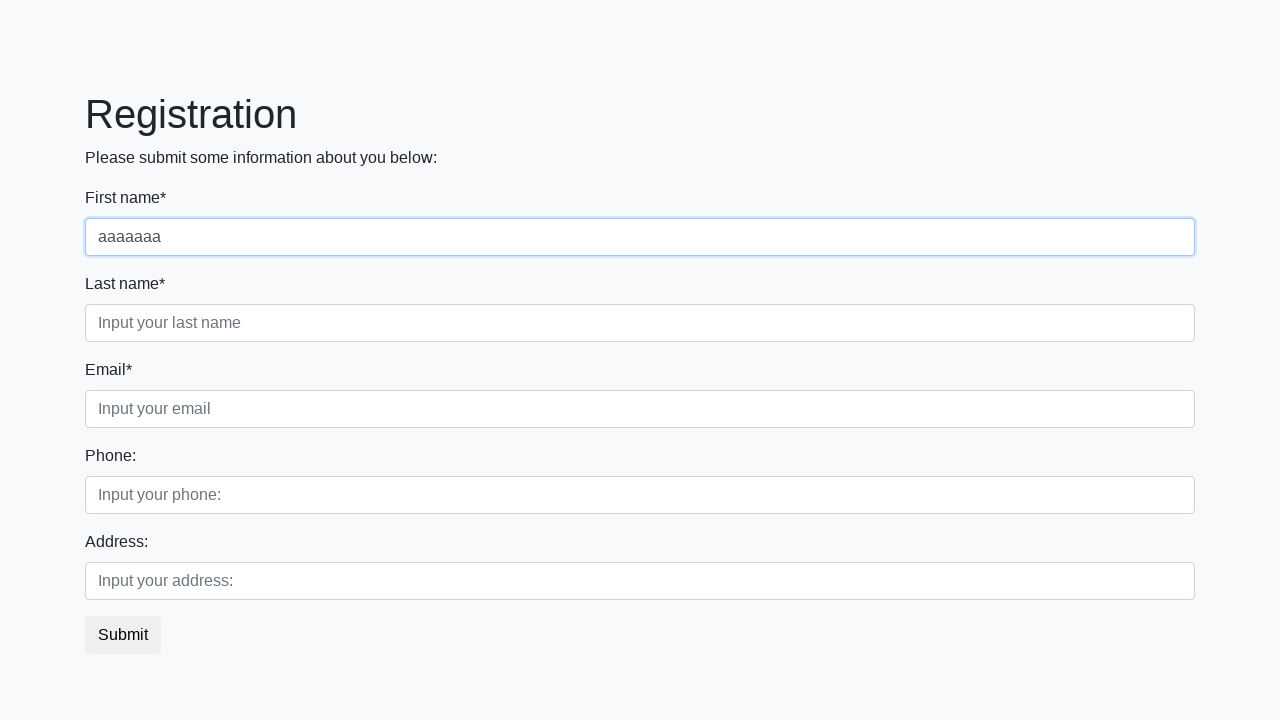

Filled second input field with 'bbbbbb' on div.first_block div.second_class input.second
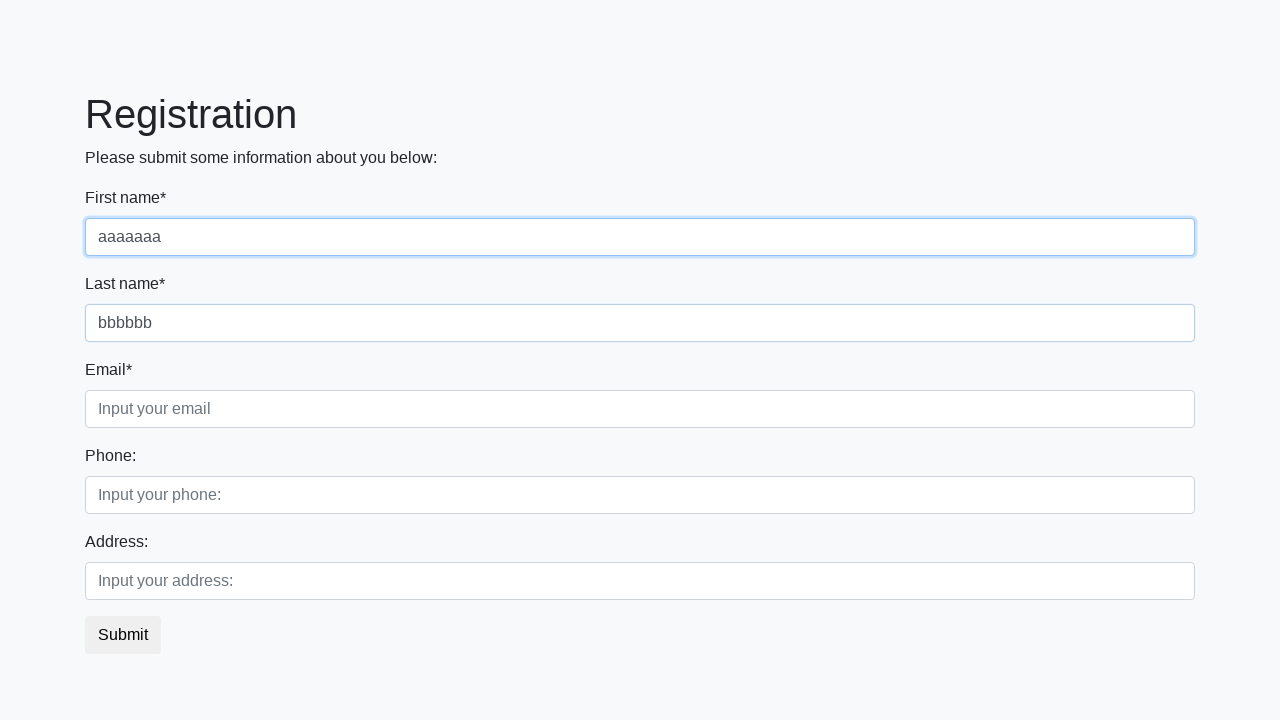

Filled third input field with 'ccccccc' on div.first_block div.third_class input.third
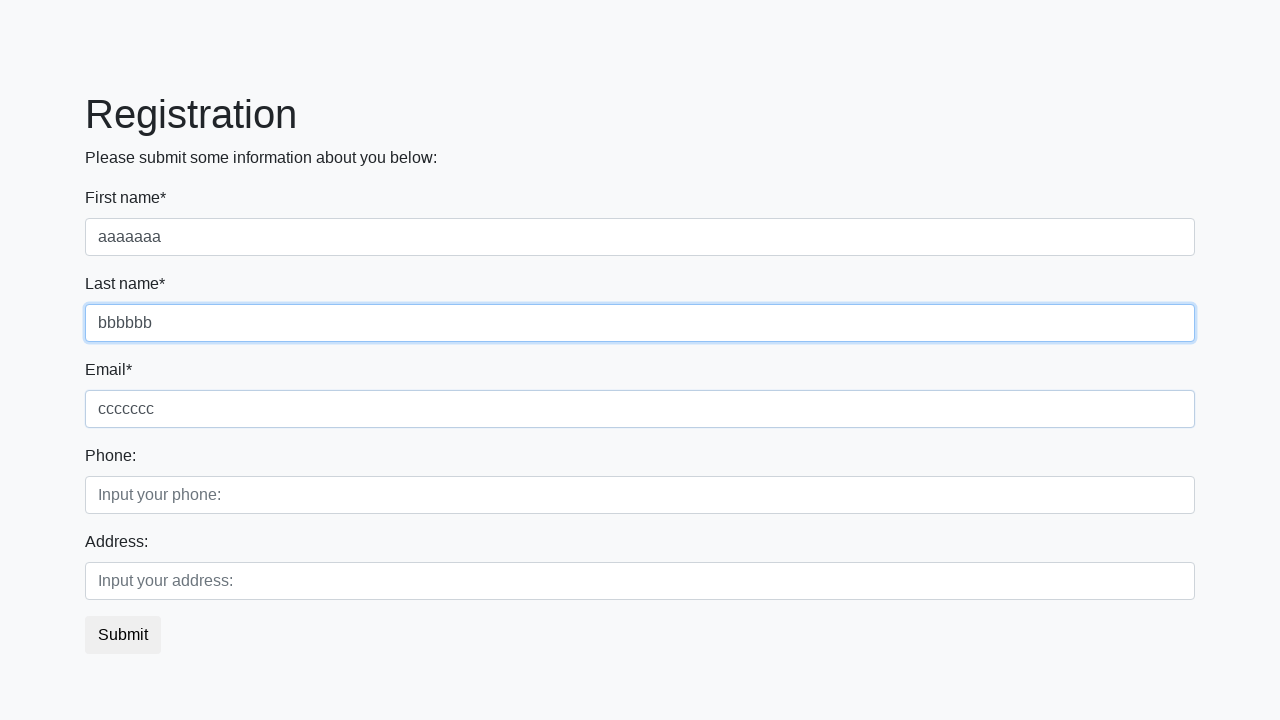

Clicked submit button to register at (123, 635) on button.btn
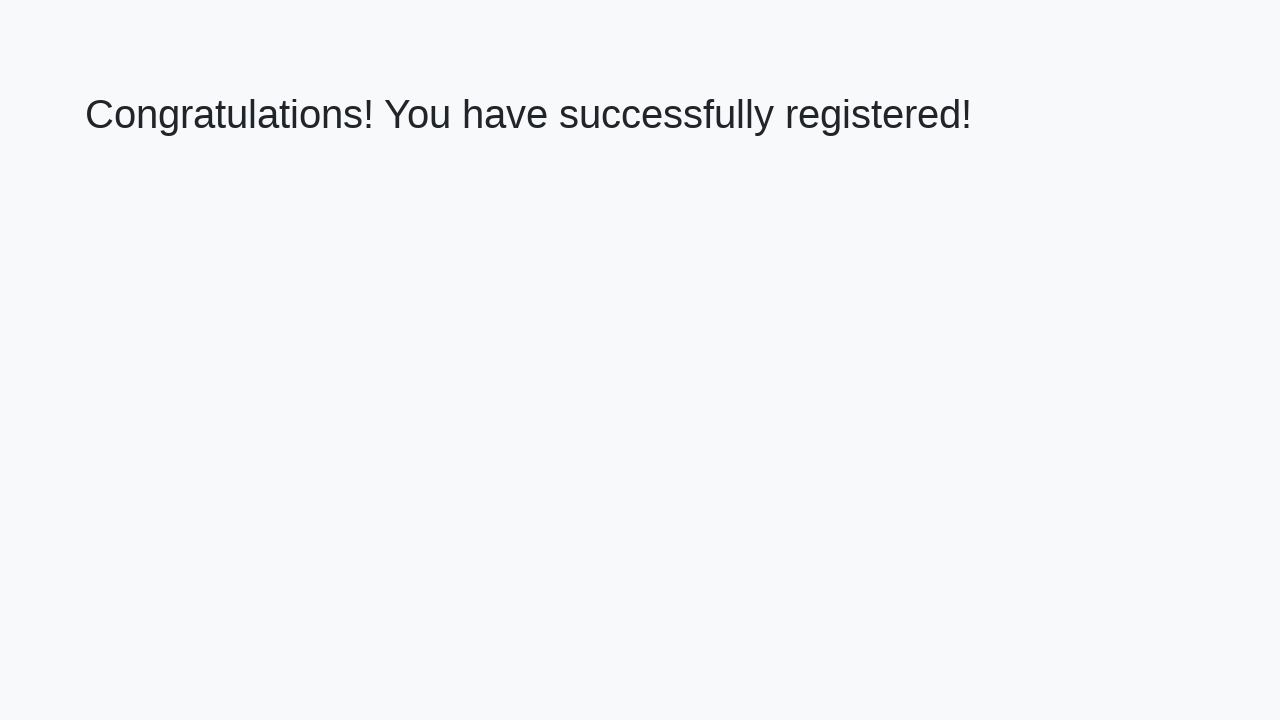

Success message heading loaded
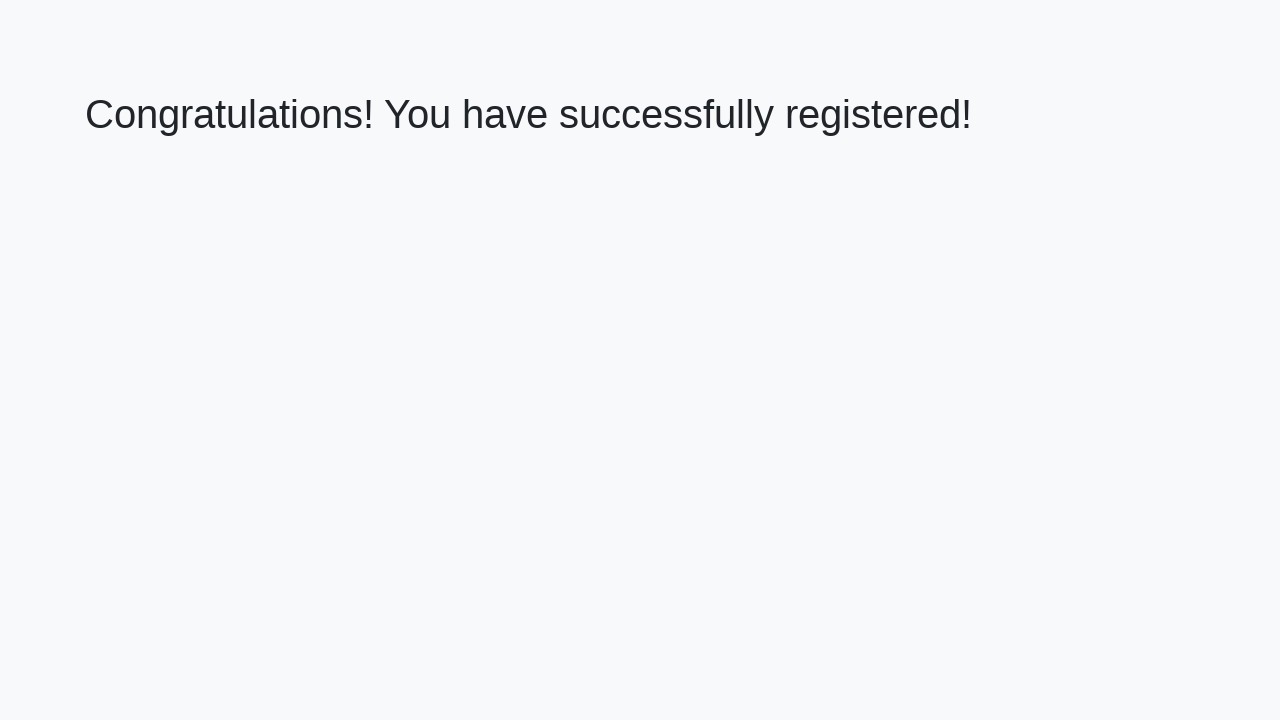

Retrieved success message text
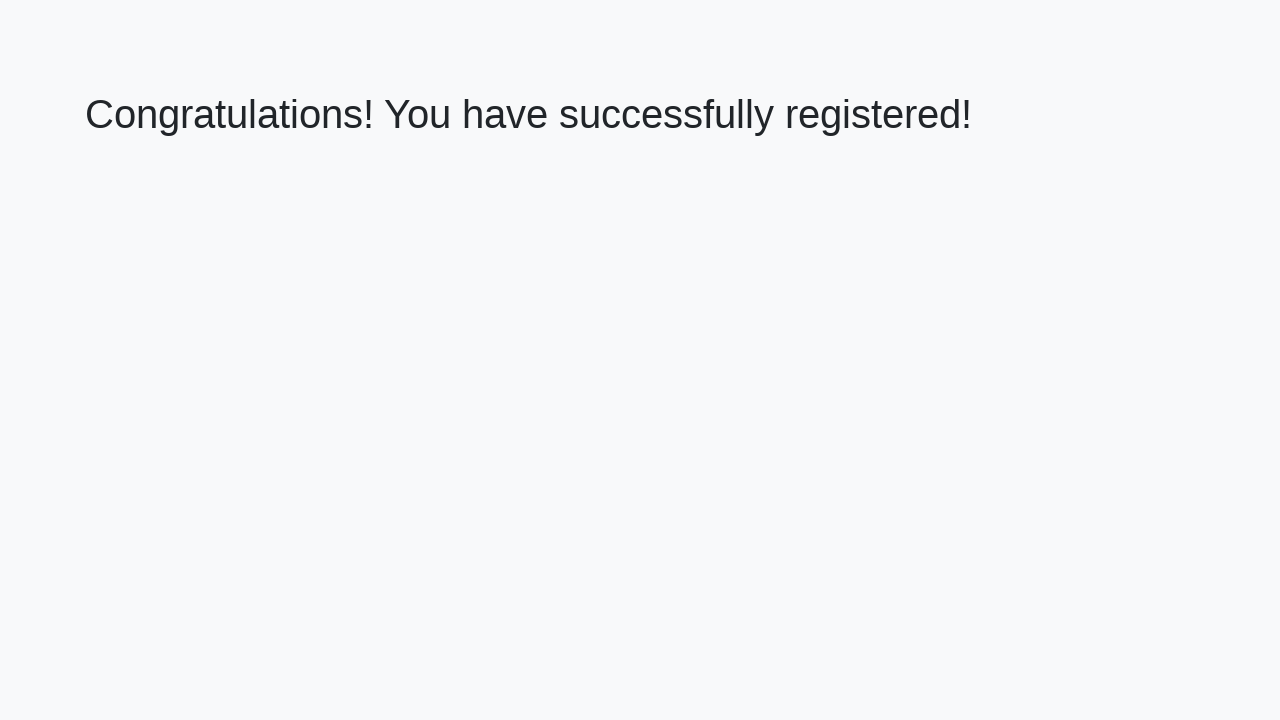

Verified success message: 'Congratulations! You have successfully registered!'
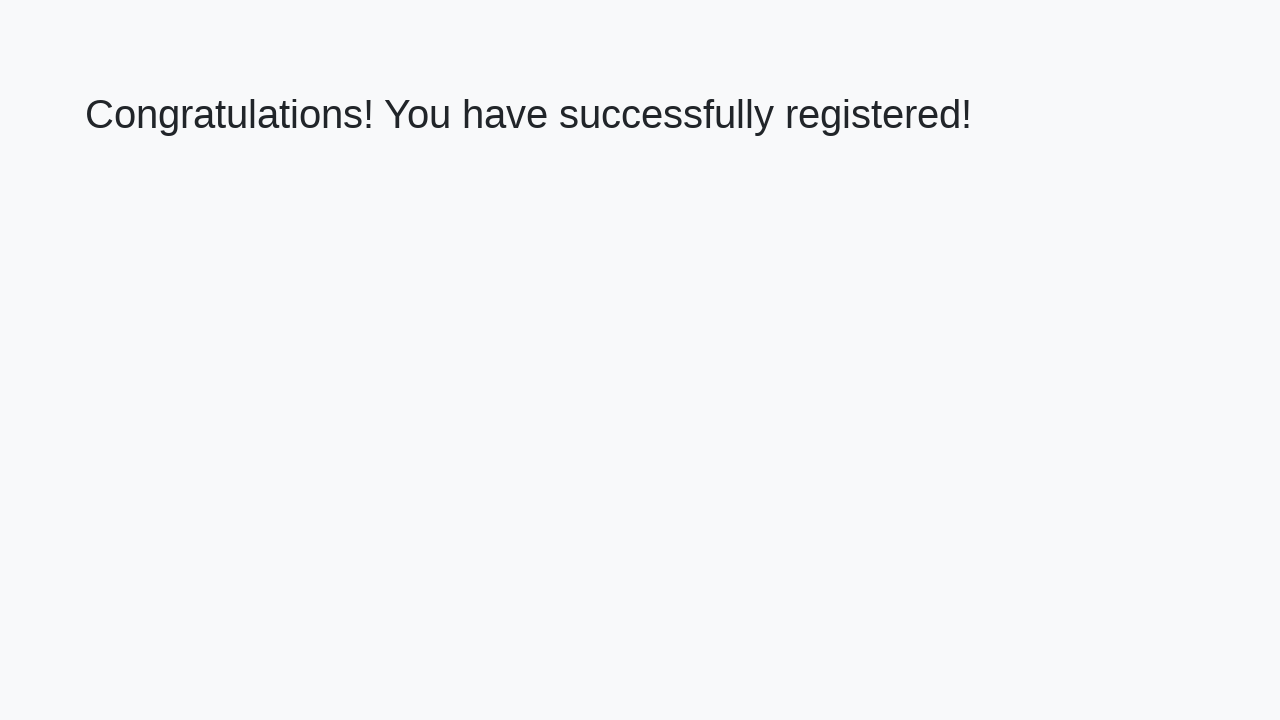

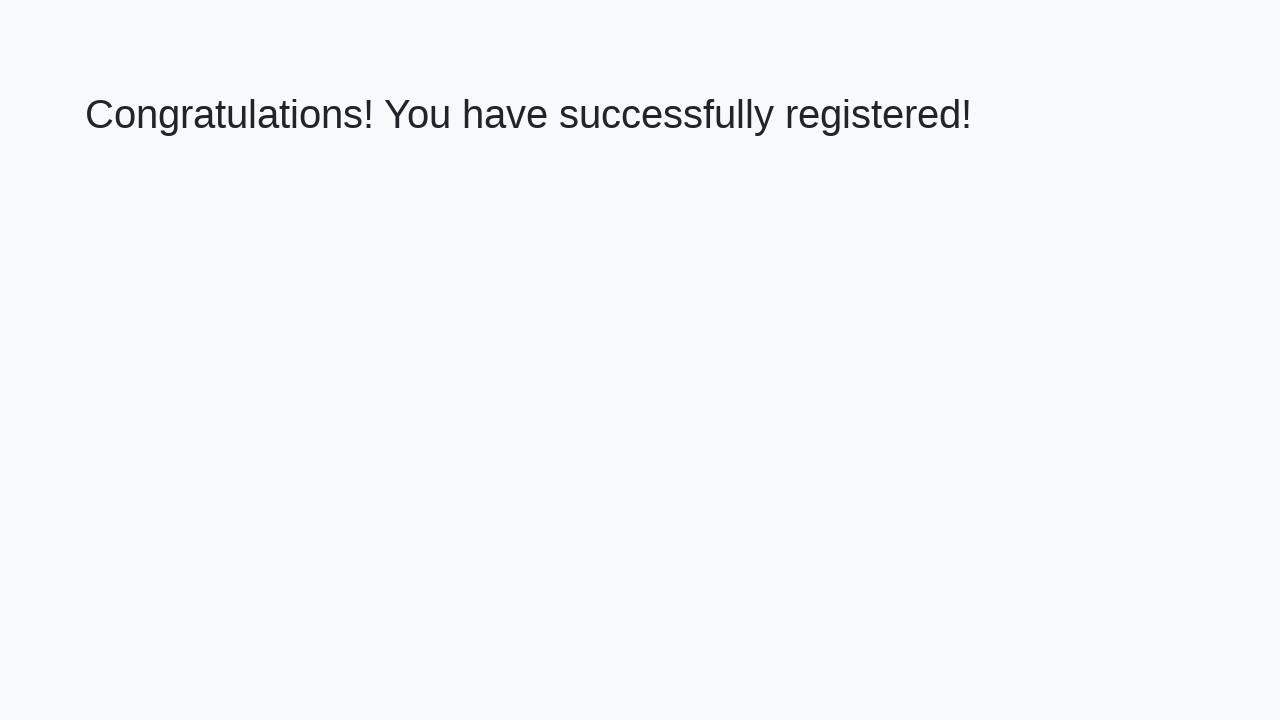